Verifies that the Mastercard SecureCode payment logo is displayed on the MTS Belarus homepage

Starting URL: https://www.mts.by/

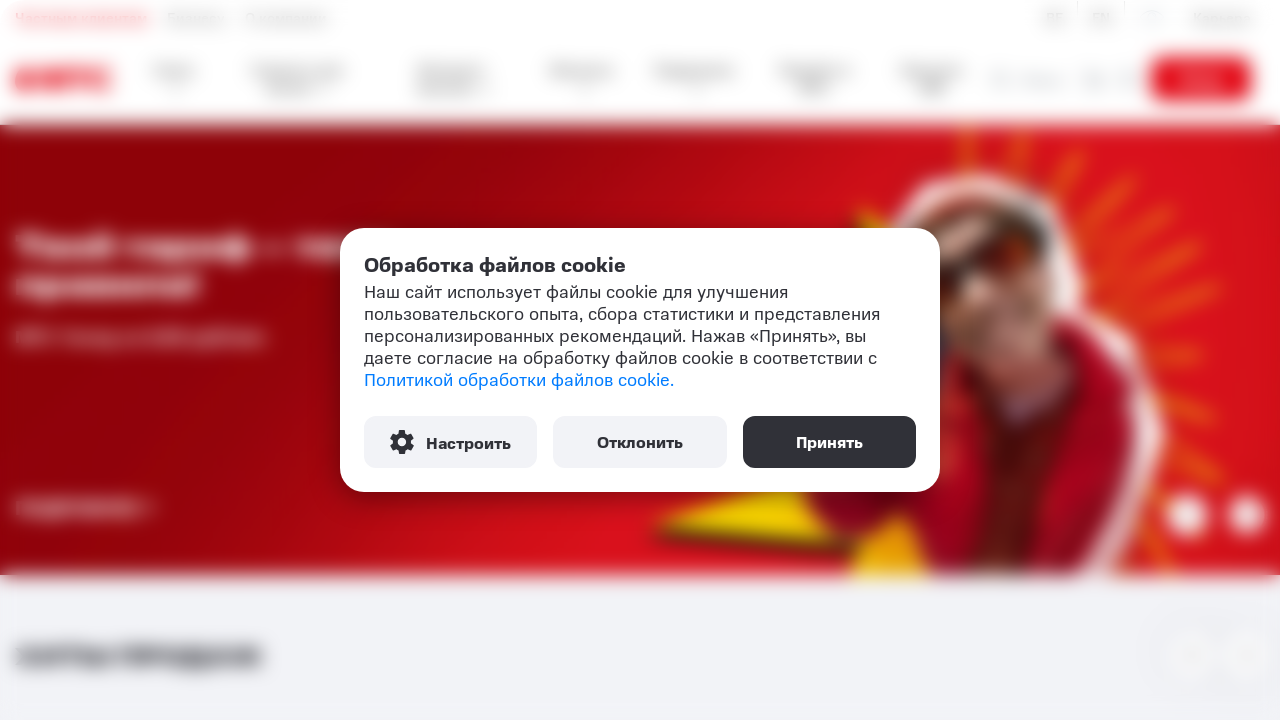

Located Mastercard SecureCode logo element
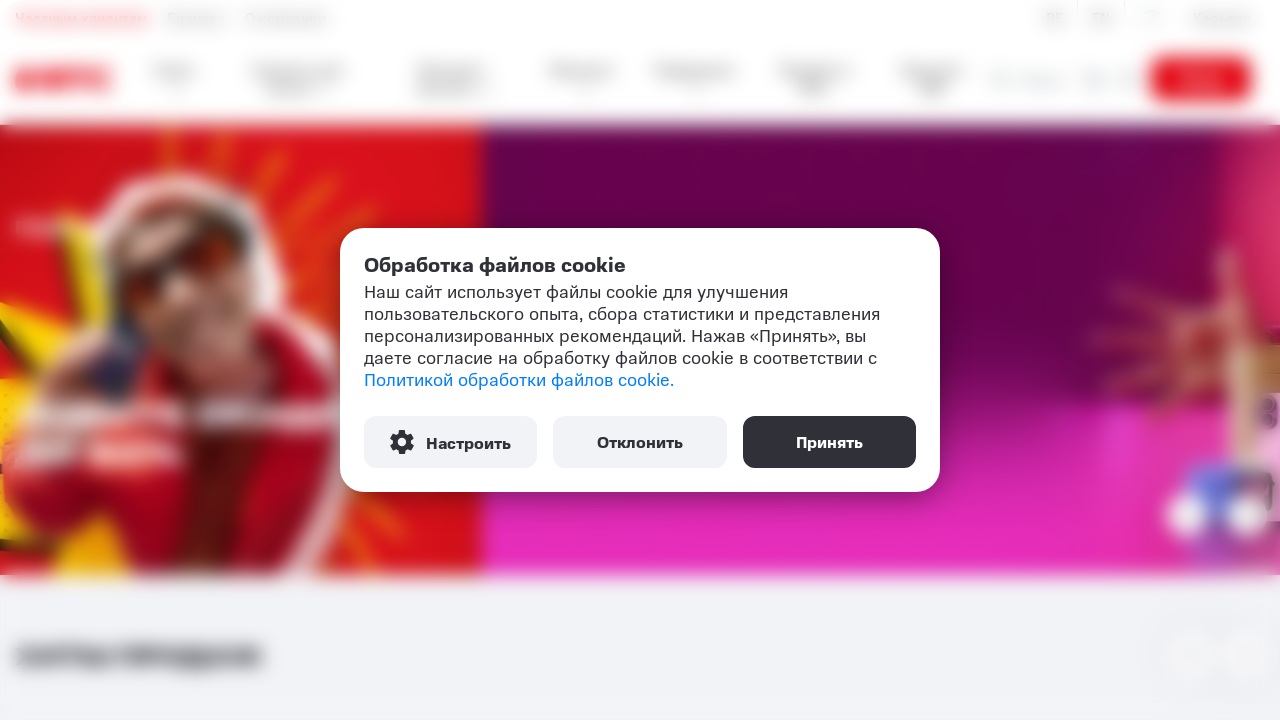

Waited for Mastercard SecureCode logo to become visible
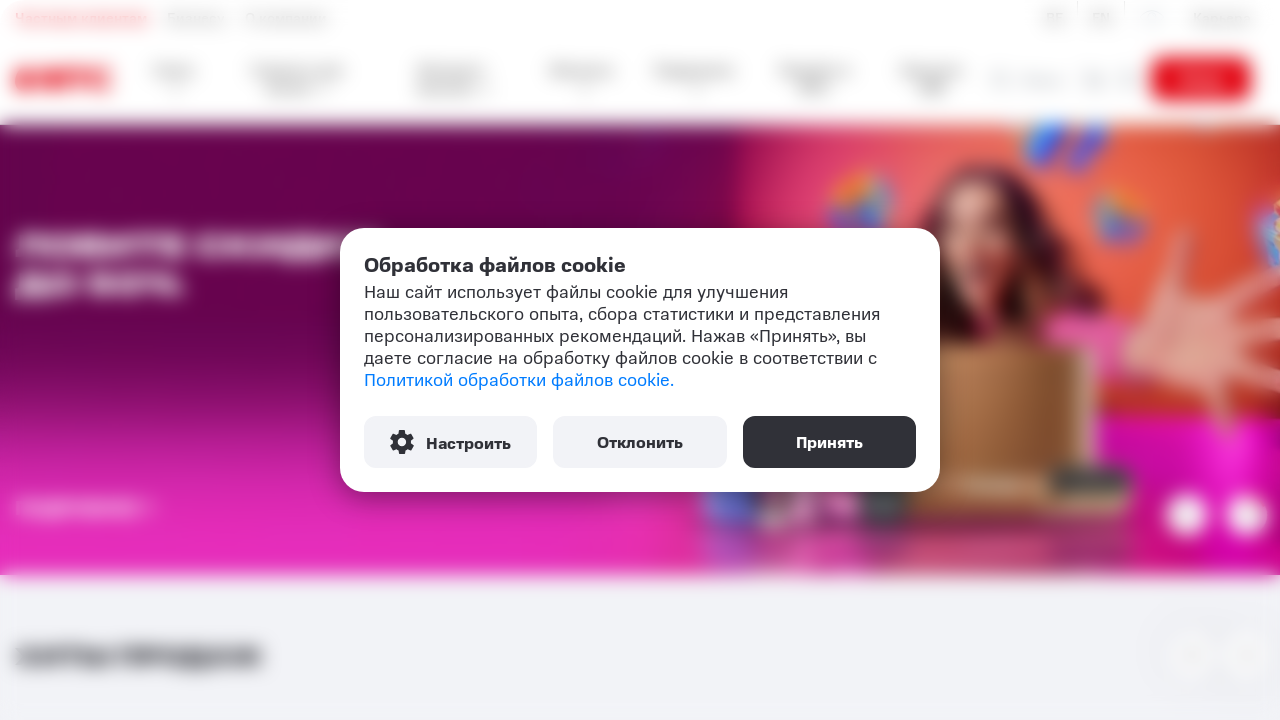

Verified that Mastercard SecureCode logo is displayed on MTS Belarus homepage
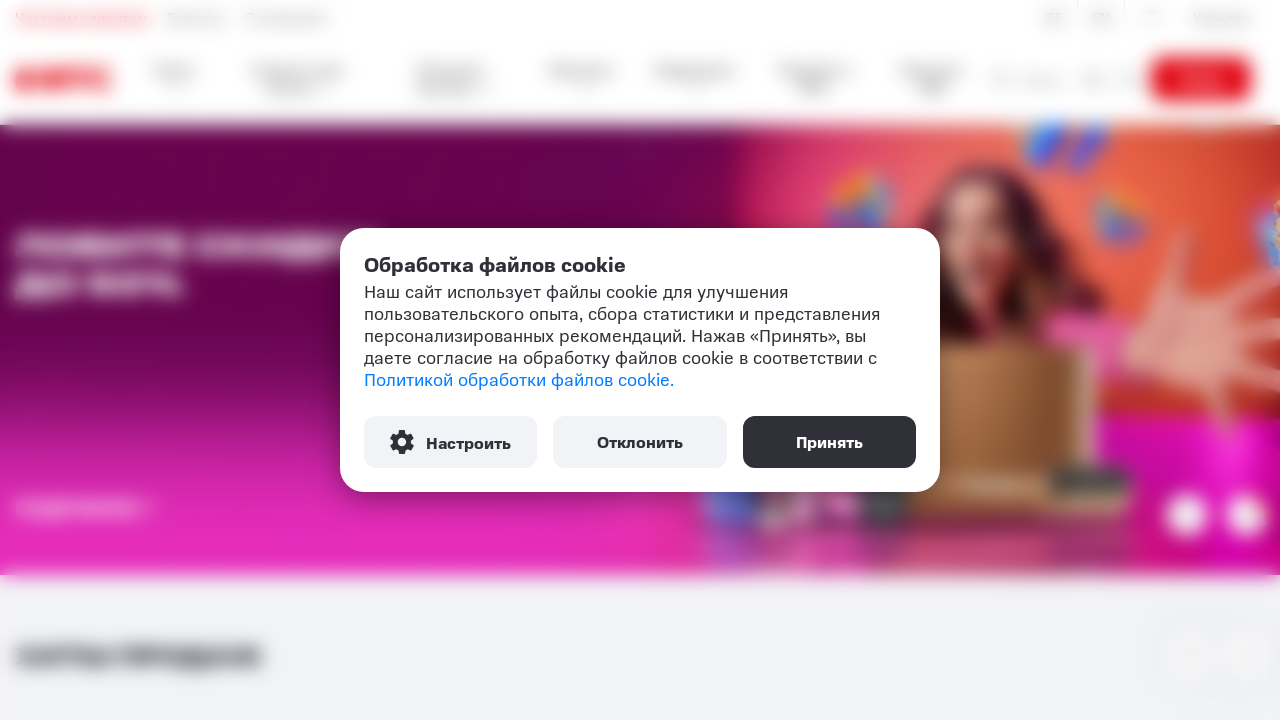

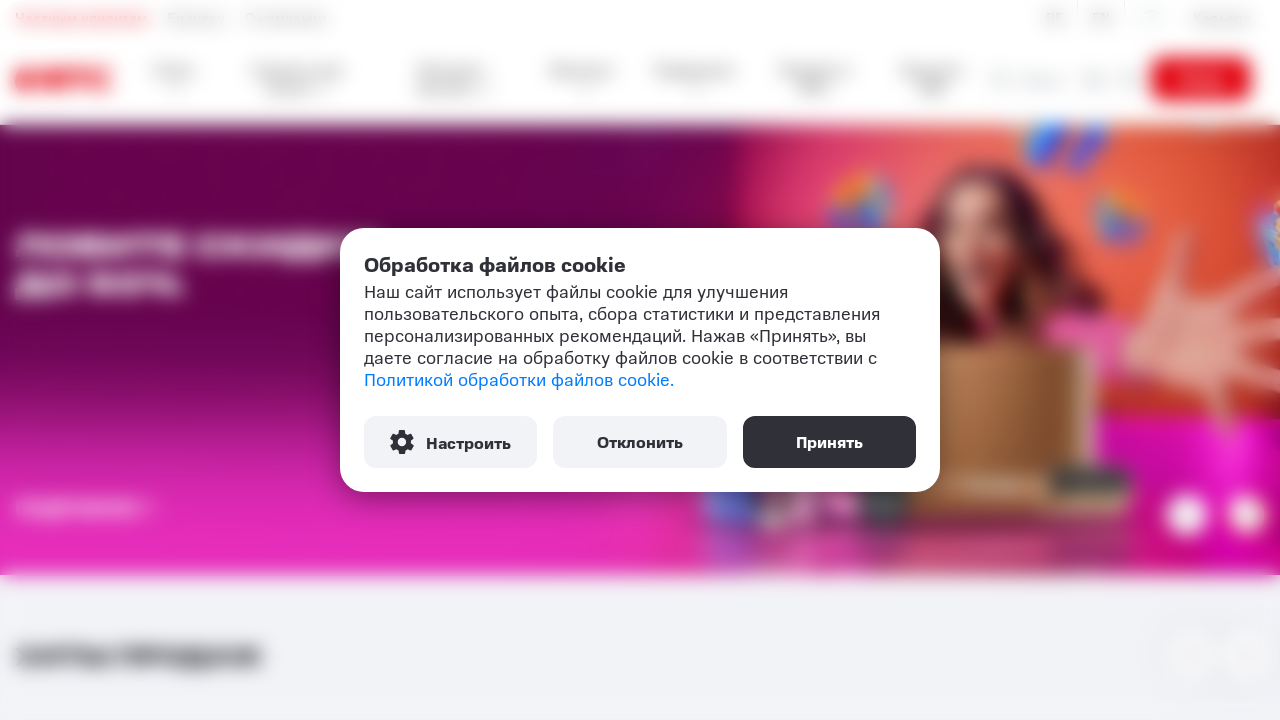